Tests right-click context menu functionality by right-clicking on a button element to trigger a context menu

Starting URL: https://swisnl.github.io/jQuery-contextMenu/demo.html

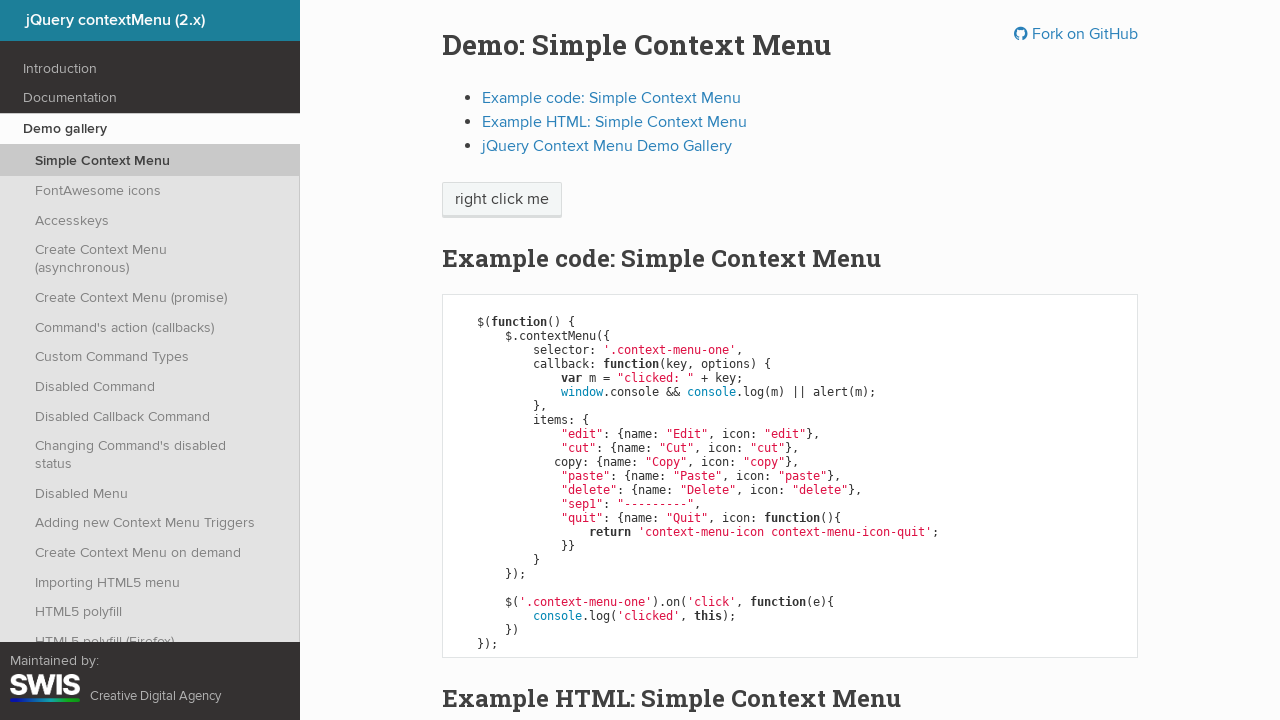

Located the context menu trigger button element
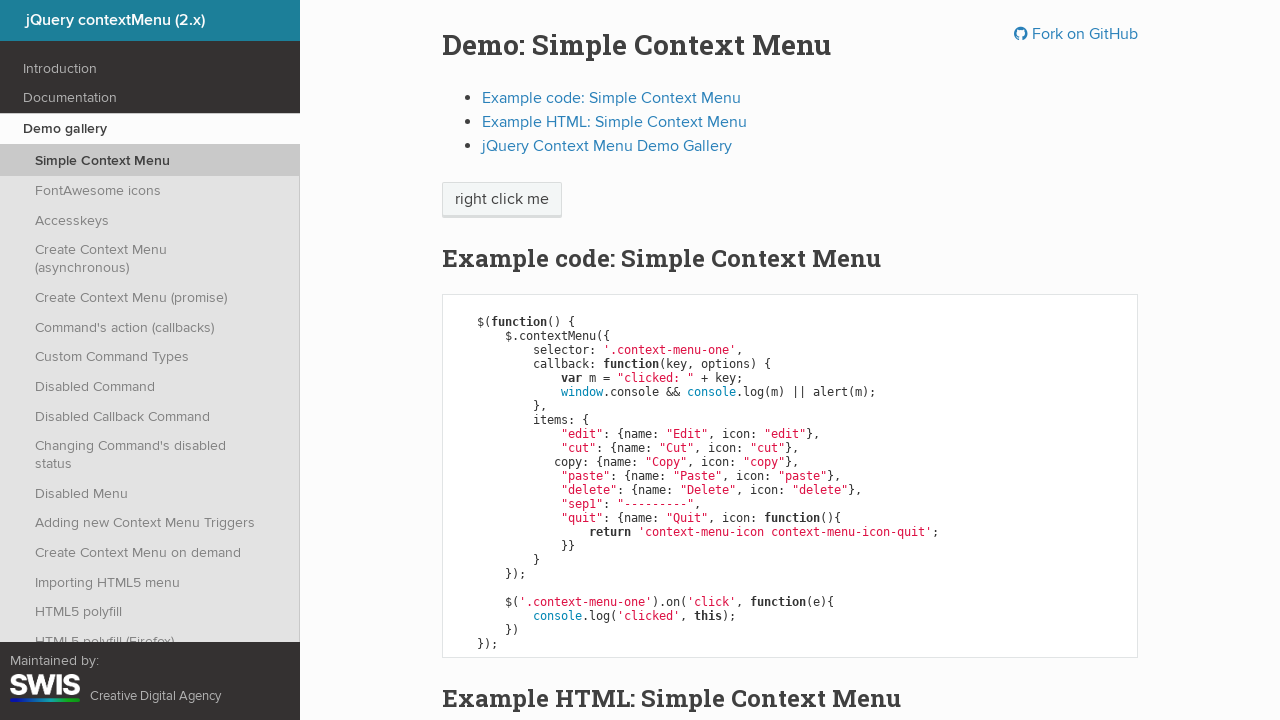

Right-clicked the button to trigger context menu at (502, 200) on xpath=//span[@class='context-menu-one btn btn-neutral']
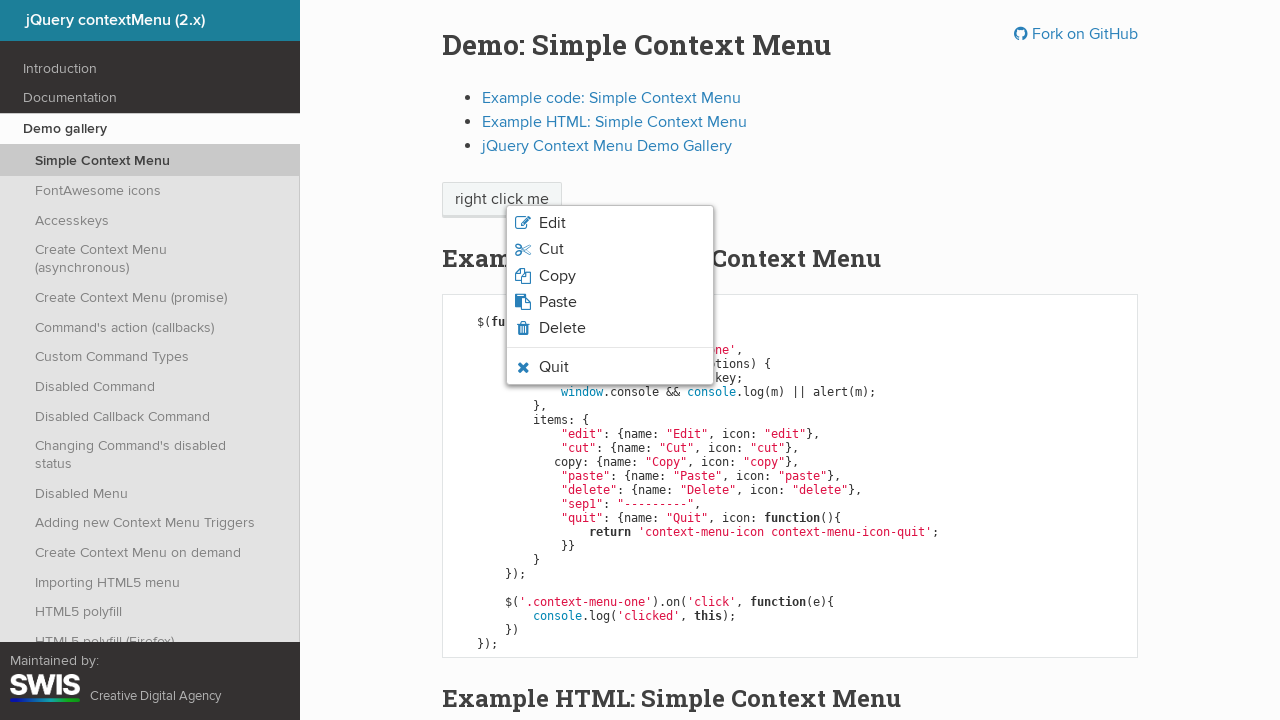

Context menu appeared and loaded
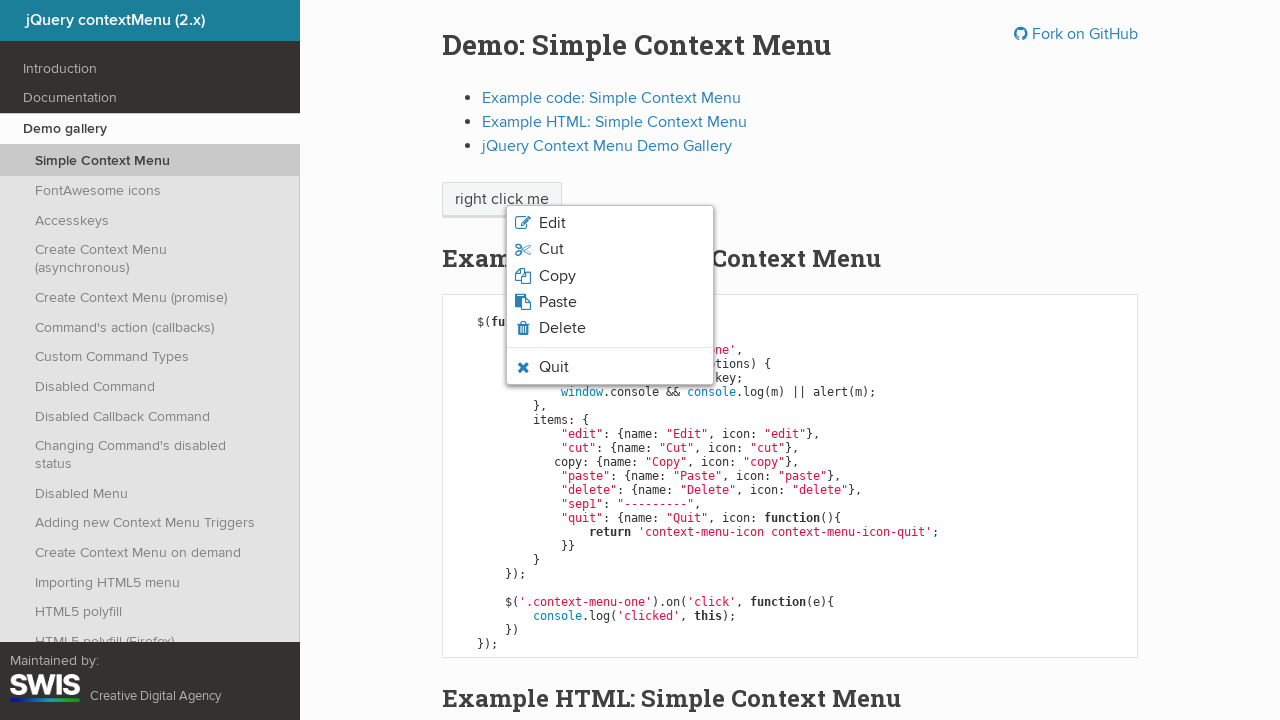

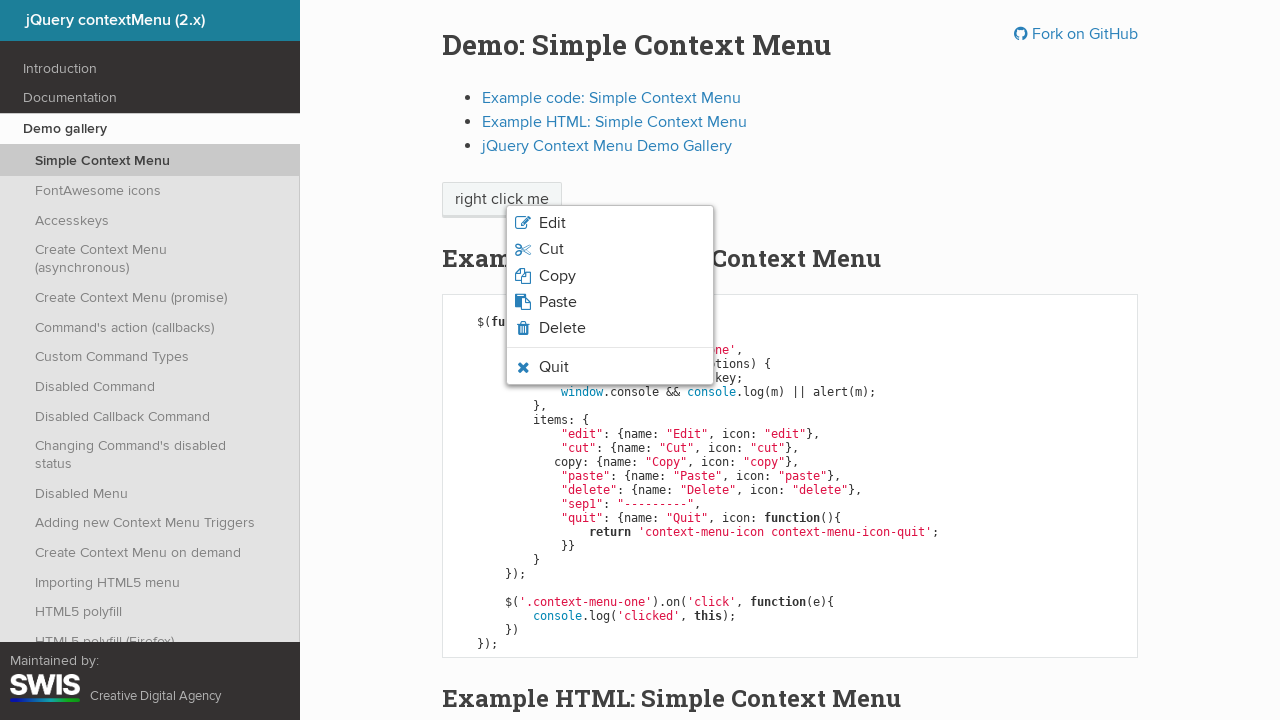